Tests React Semantic UI dropdown by selecting multiple friend names (Matt, Christian, Jenny Hess) sequentially from the dropdown.

Starting URL: https://react.semantic-ui.com/maximize/dropdown-example-selection/

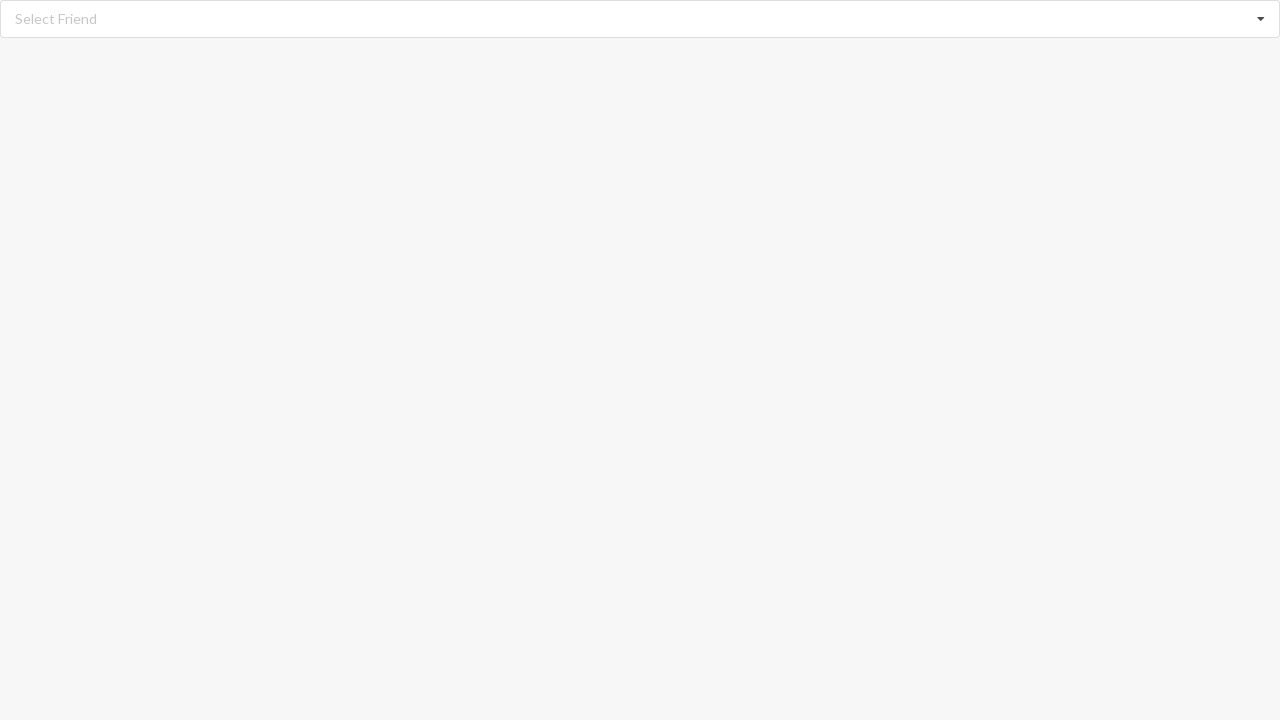

Clicked dropdown icon to open React Semantic UI dropdown at (1261, 19) on i.dropdown.icon
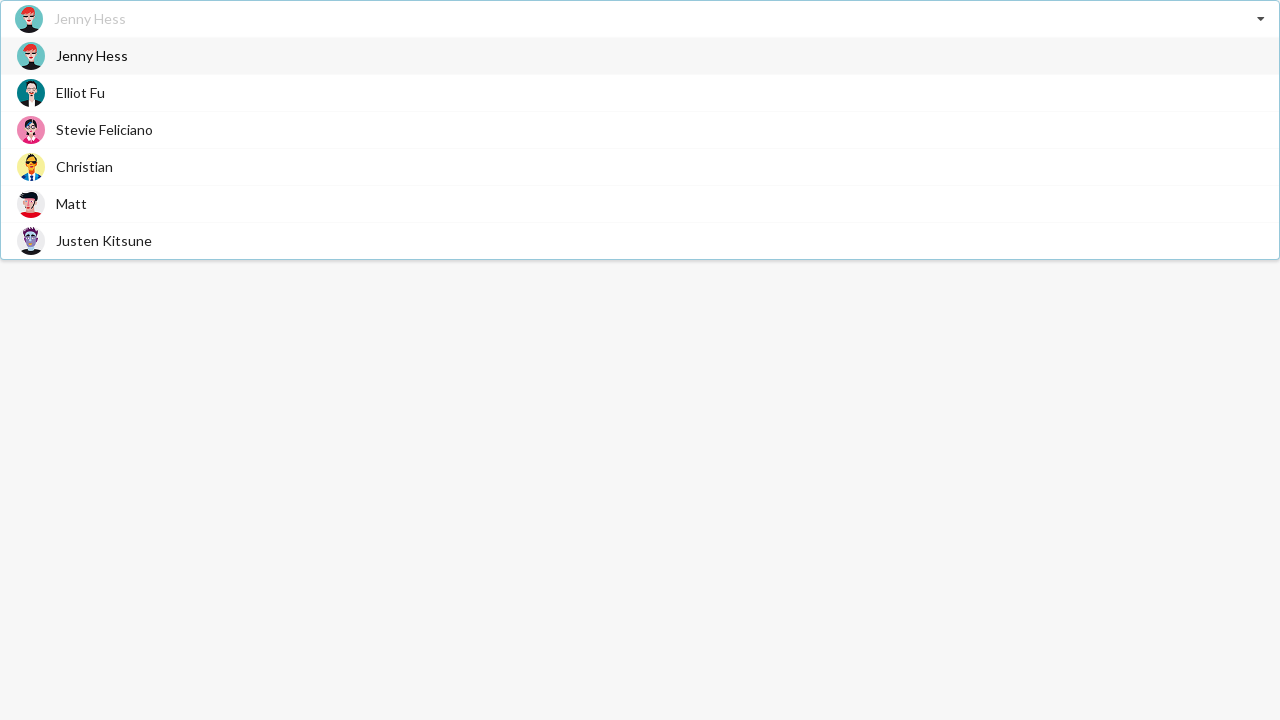

Dropdown menu items loaded
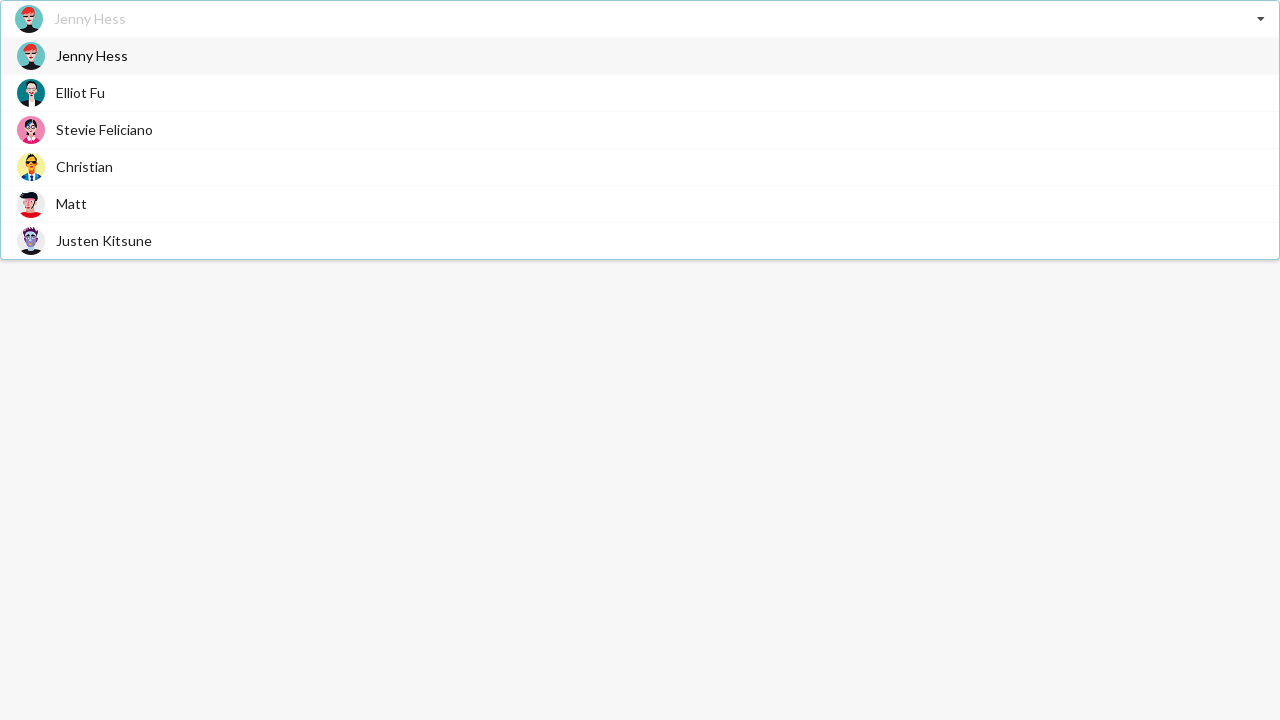

Selected 'Matt' from dropdown at (72, 204) on div.item>span.text:has-text('Matt')
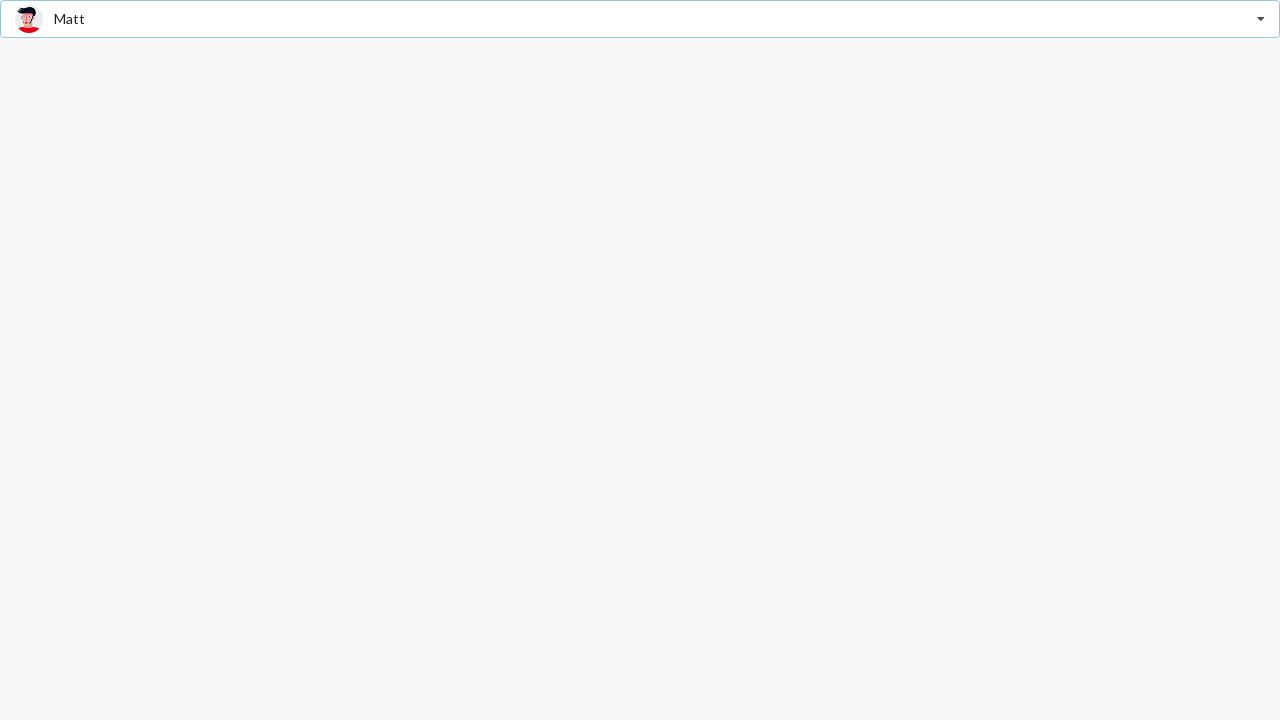

Clicked dropdown icon to open menu again at (1261, 19) on i.dropdown.icon
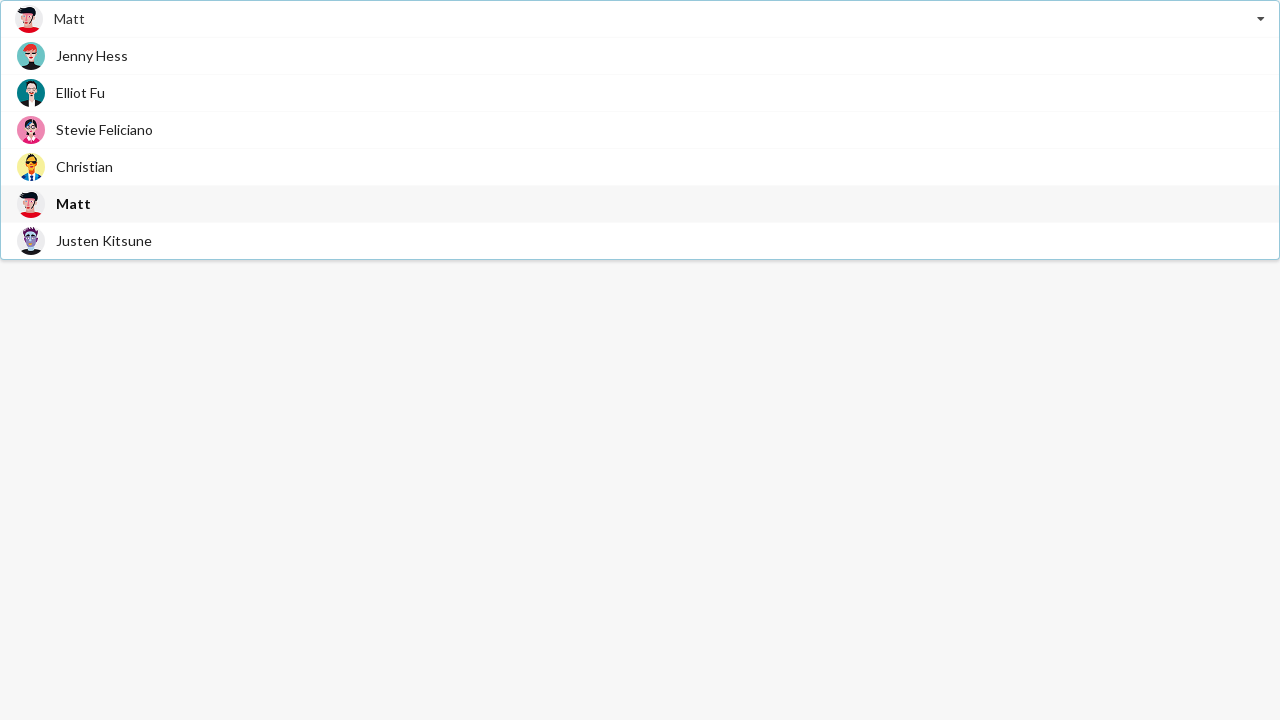

Dropdown menu items loaded again
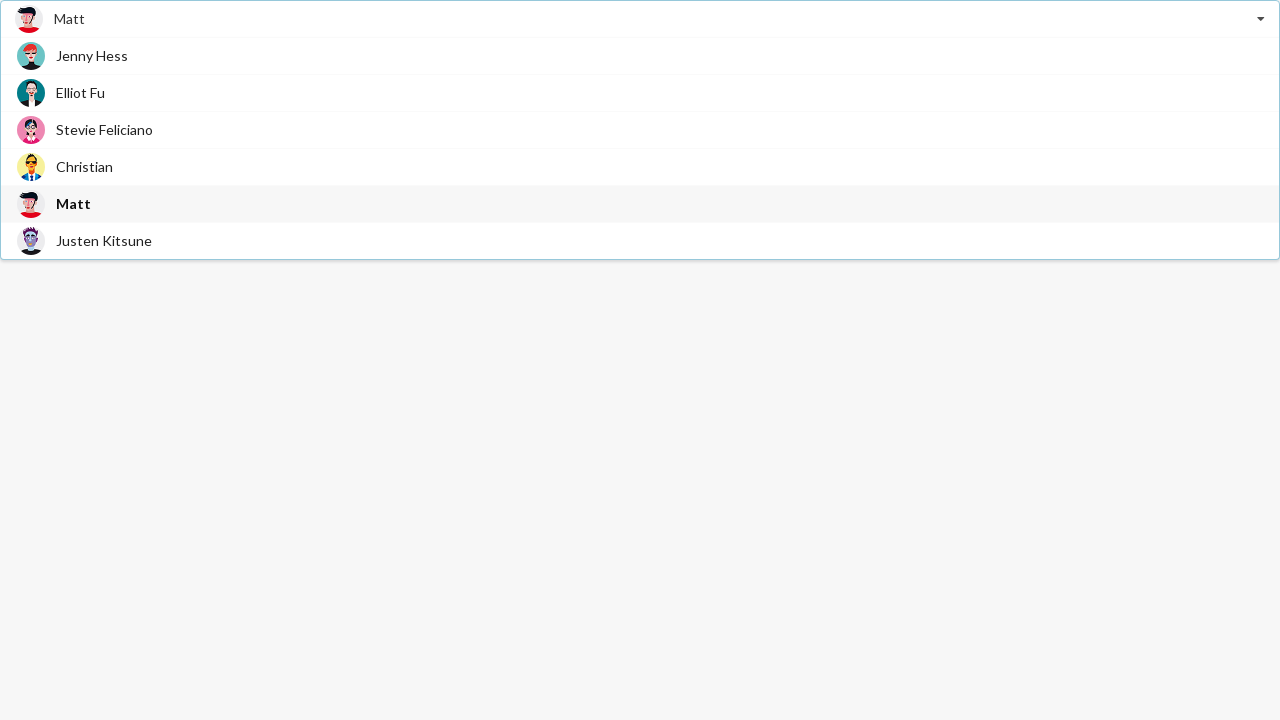

Selected 'Christian' from dropdown at (84, 166) on div.item>span.text:has-text('Christian')
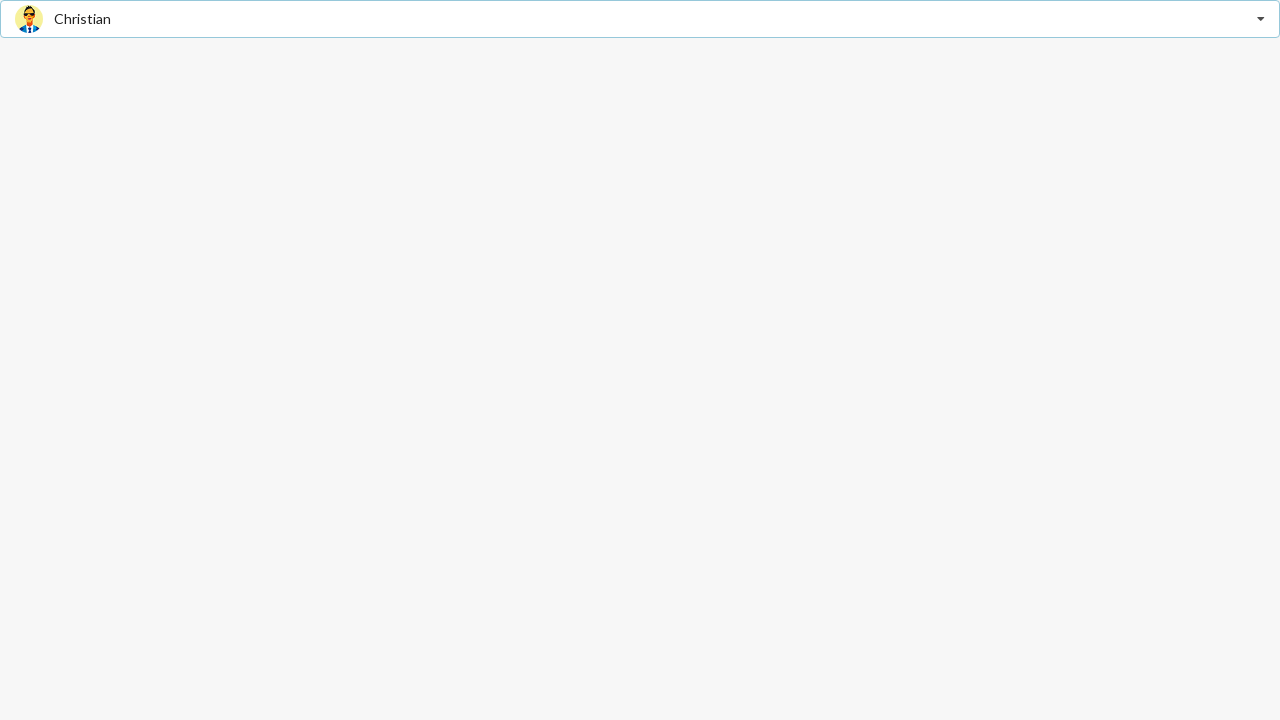

Clicked dropdown icon to open menu again at (1261, 19) on i.dropdown.icon
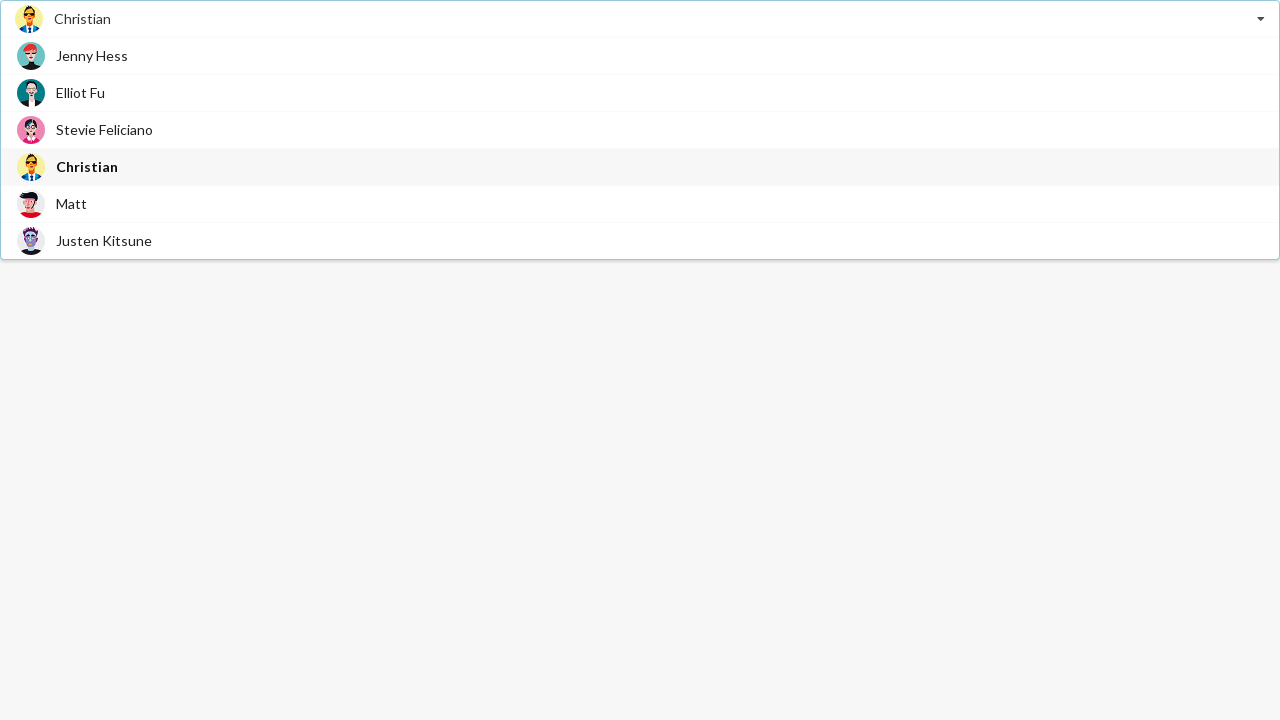

Dropdown menu items loaded again
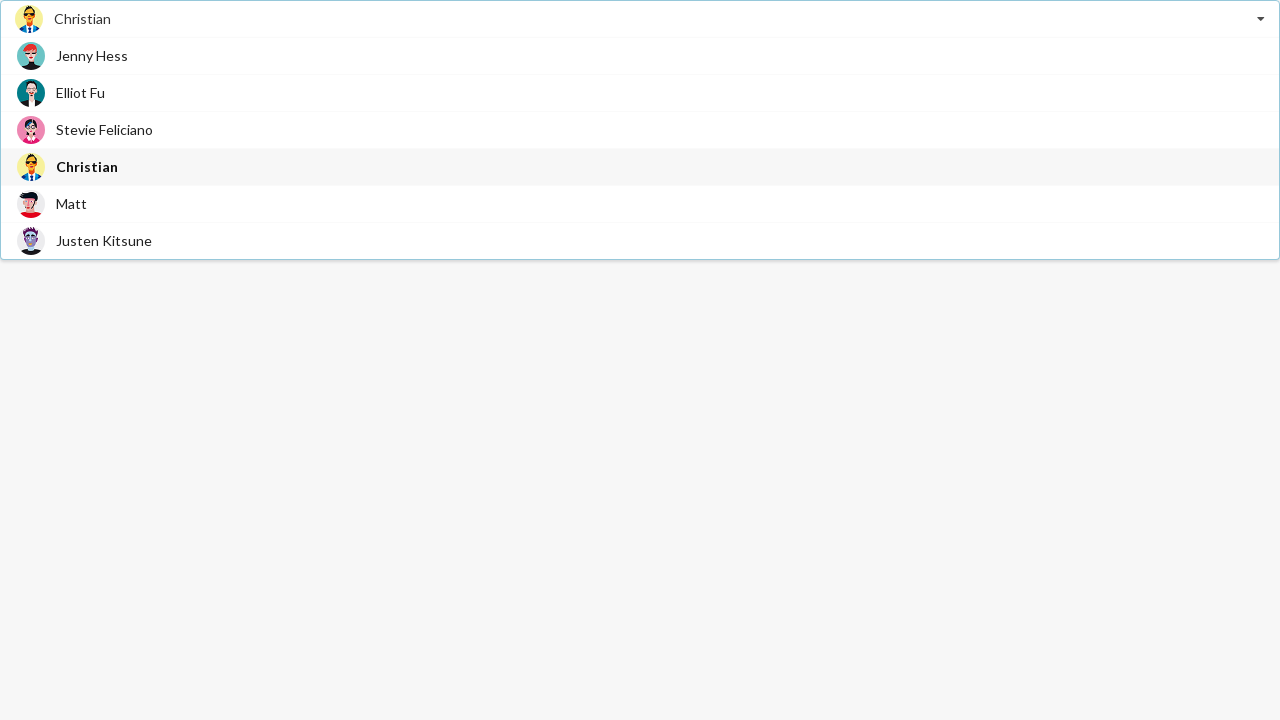

Selected 'Jenny Hess' from dropdown at (92, 56) on div.item>span.text:has-text('Jenny Hess')
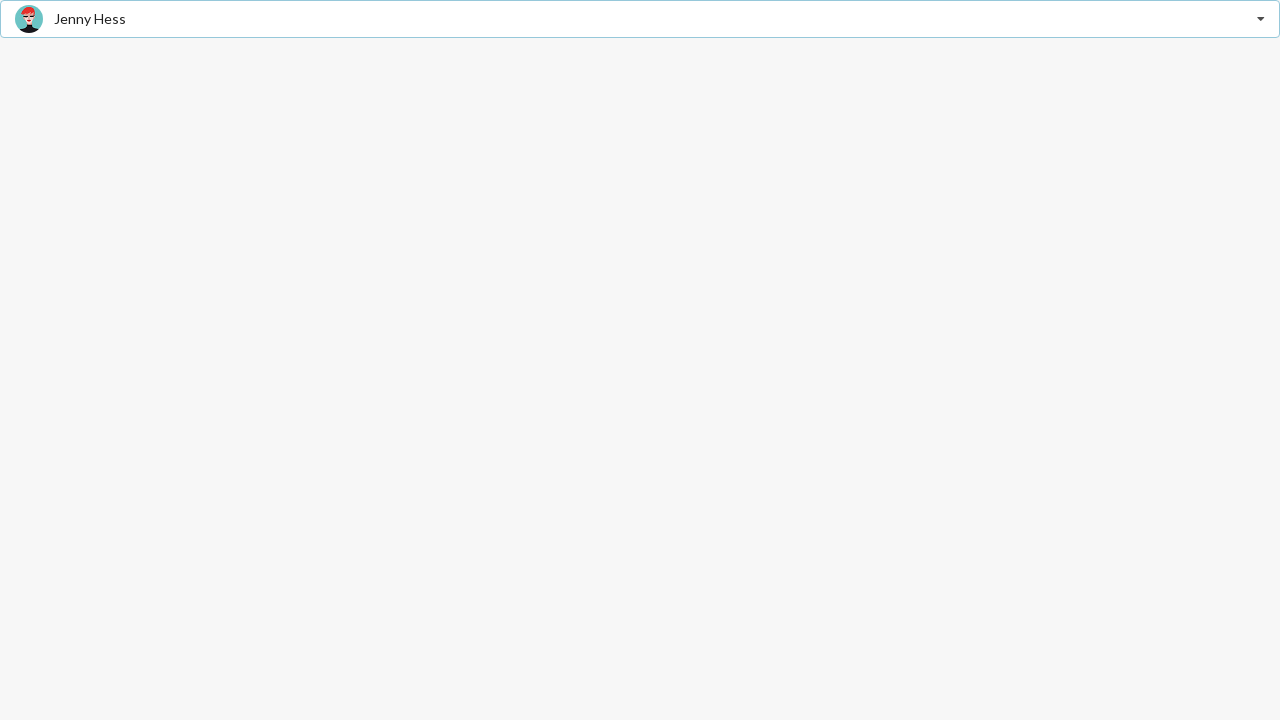

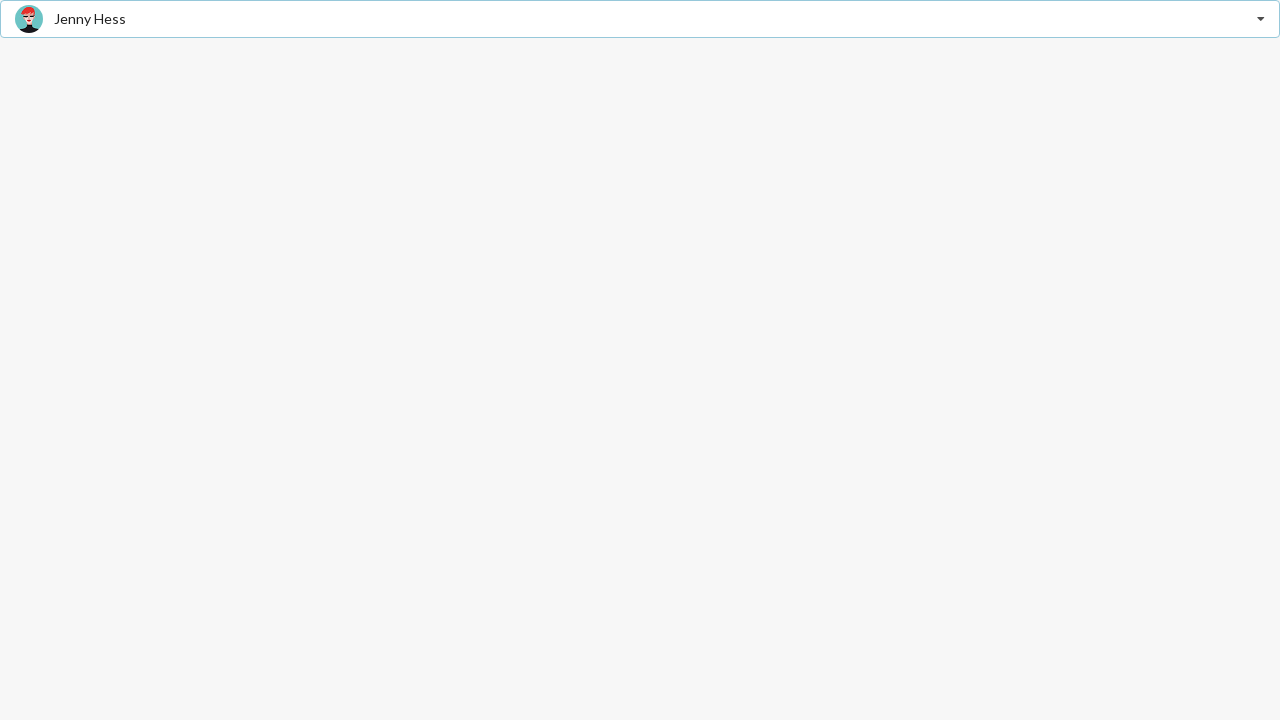